Tests element visibility by verifying a text field is visible, clicking to hide it, and verifying it becomes hidden.

Starting URL: https://rahulshettyacademy.com/AutomationPractice/

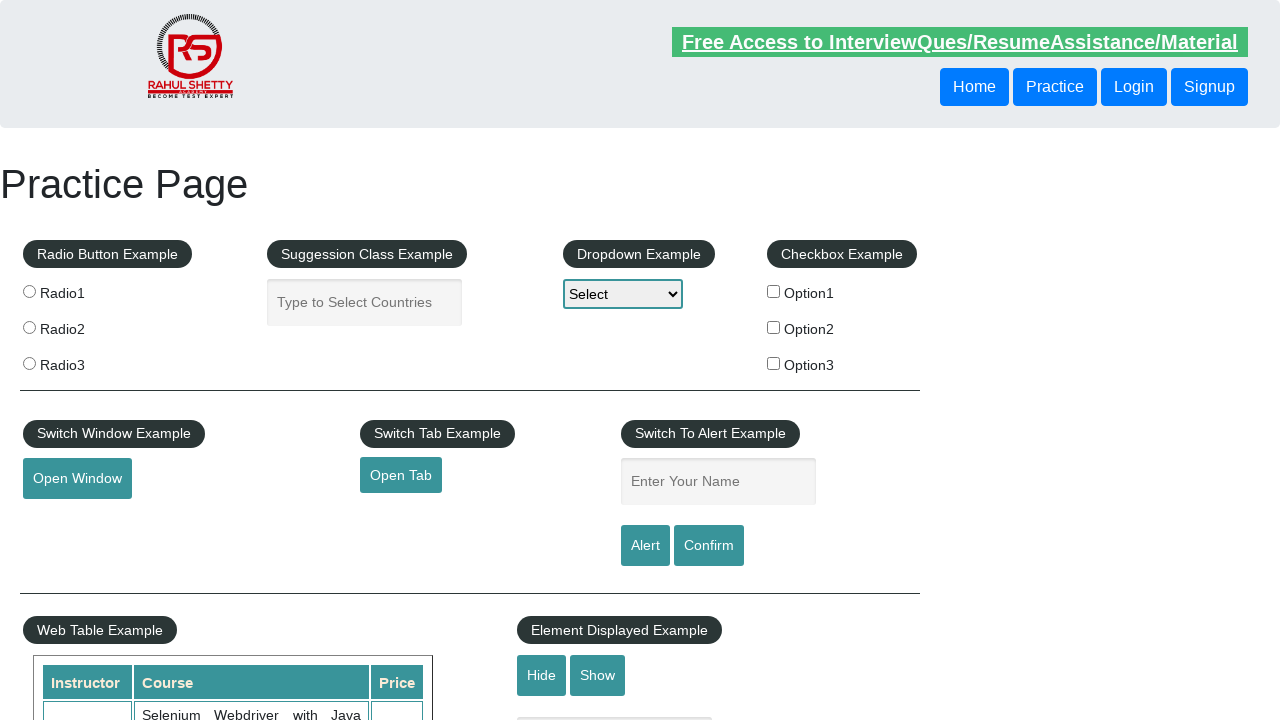

Verified text input field is visible initially
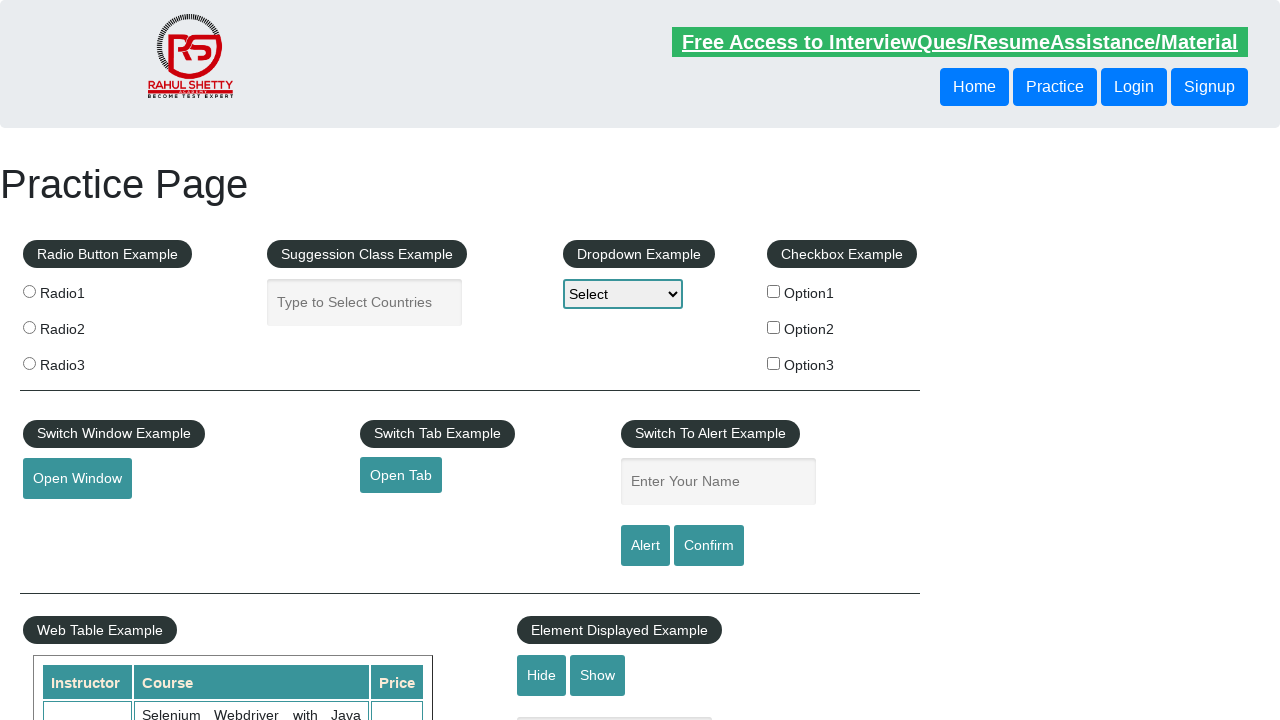

Clicked hide button to hide the textbox at (542, 675) on #hide-textbox
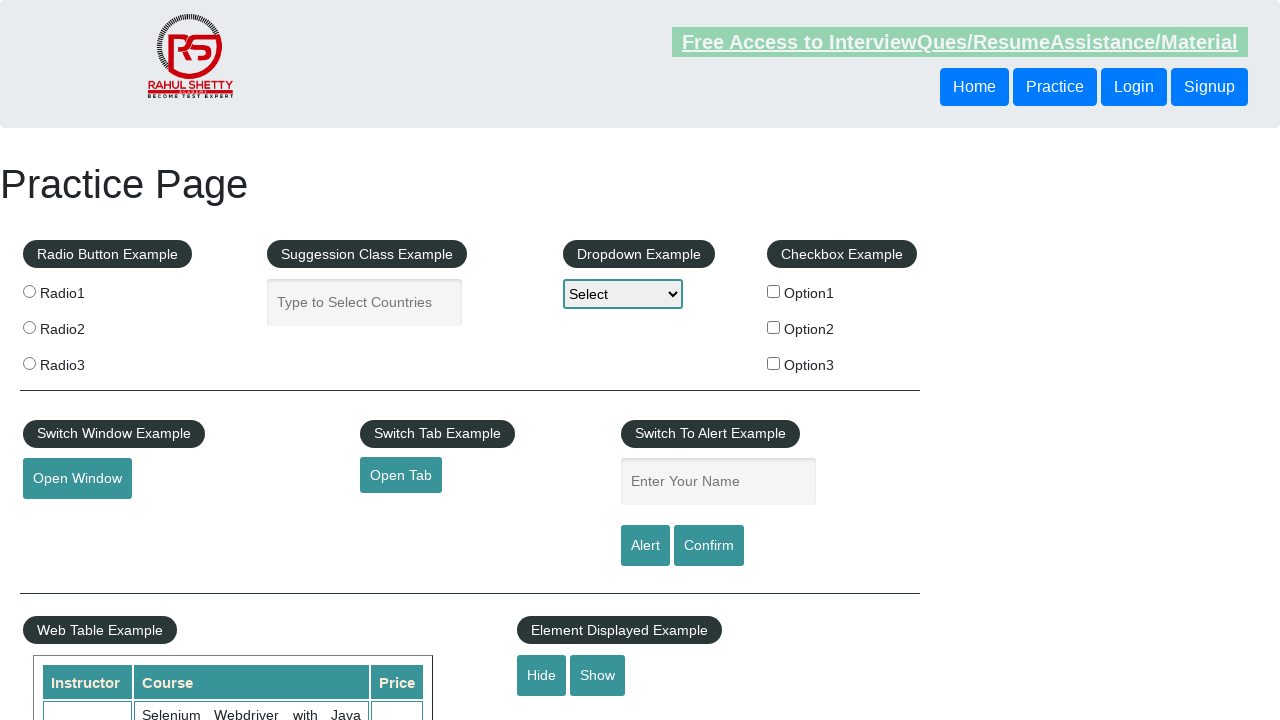

Verified text input field is now hidden
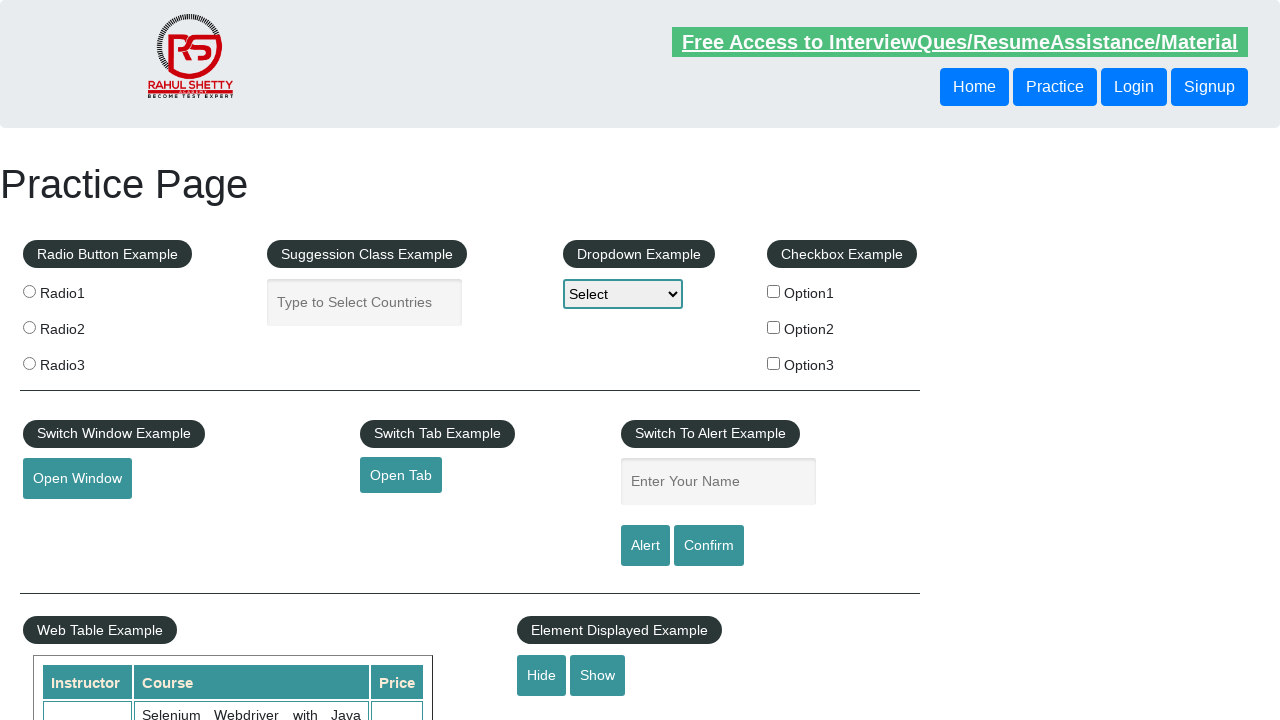

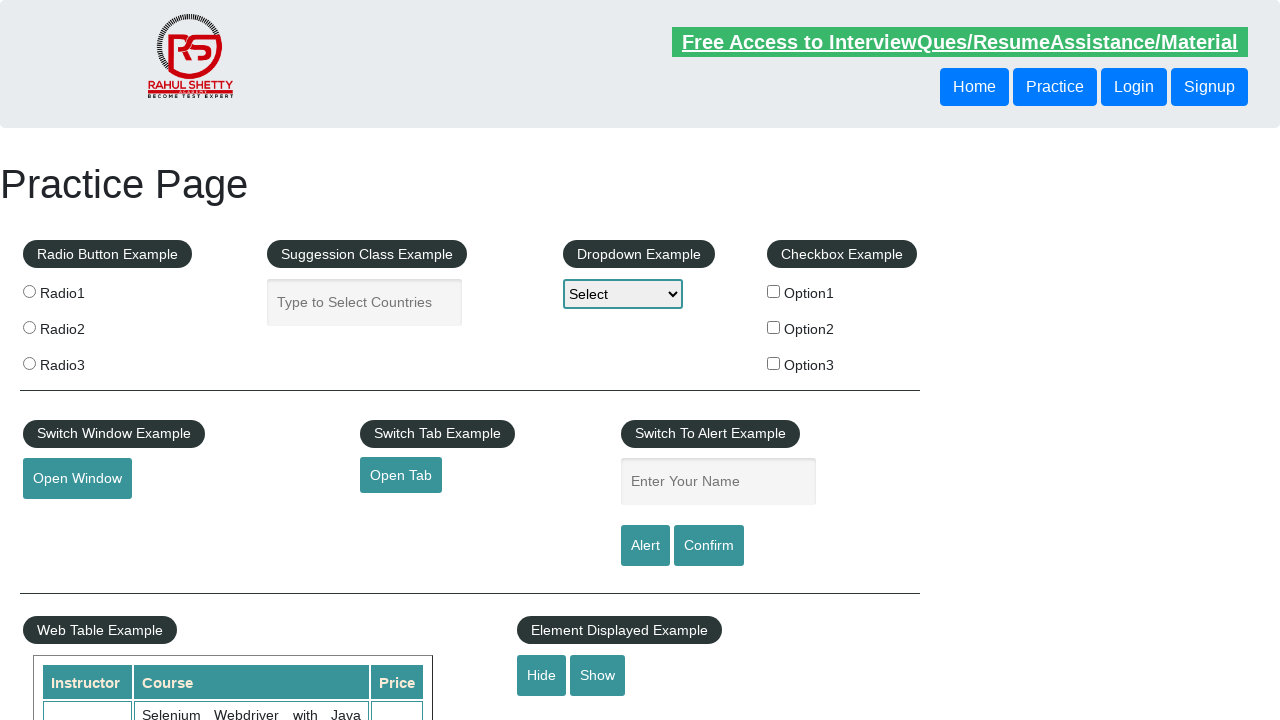